Tests file download functionality by navigating to a download page and clicking on a file link to download it.

Starting URL: http://the-internet.herokuapp.com/download

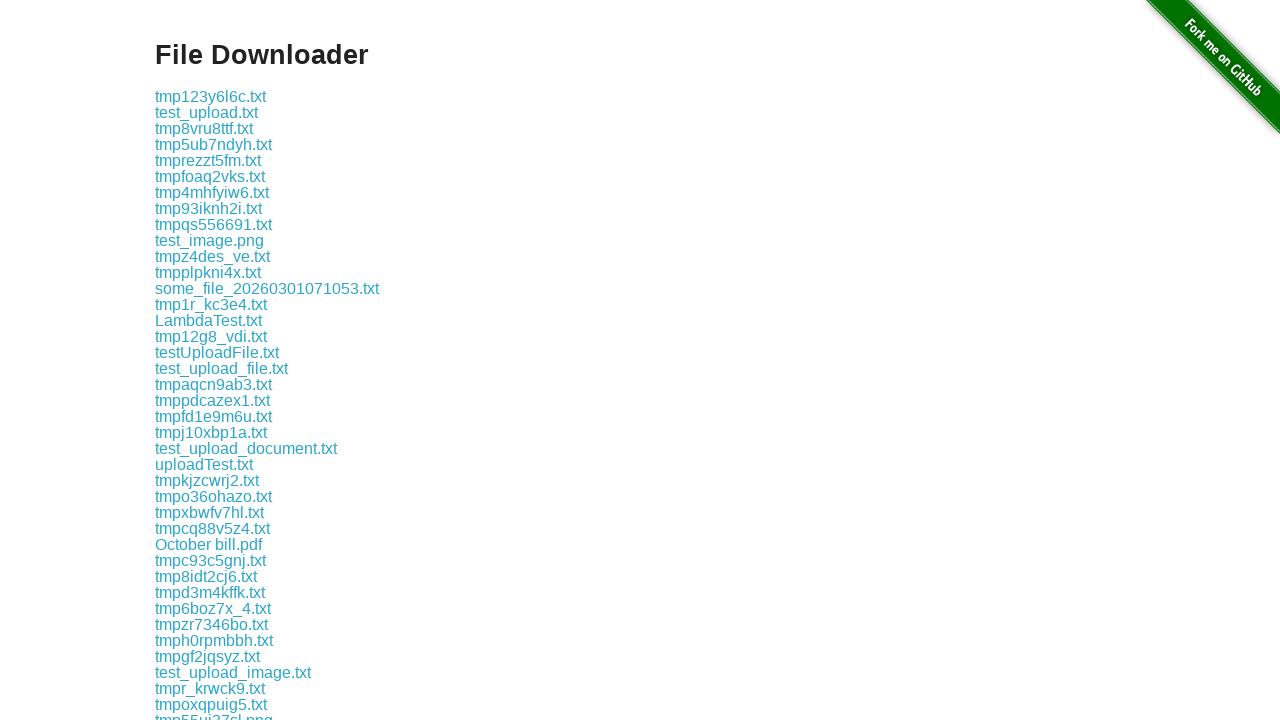

Download link selector loaded on the page
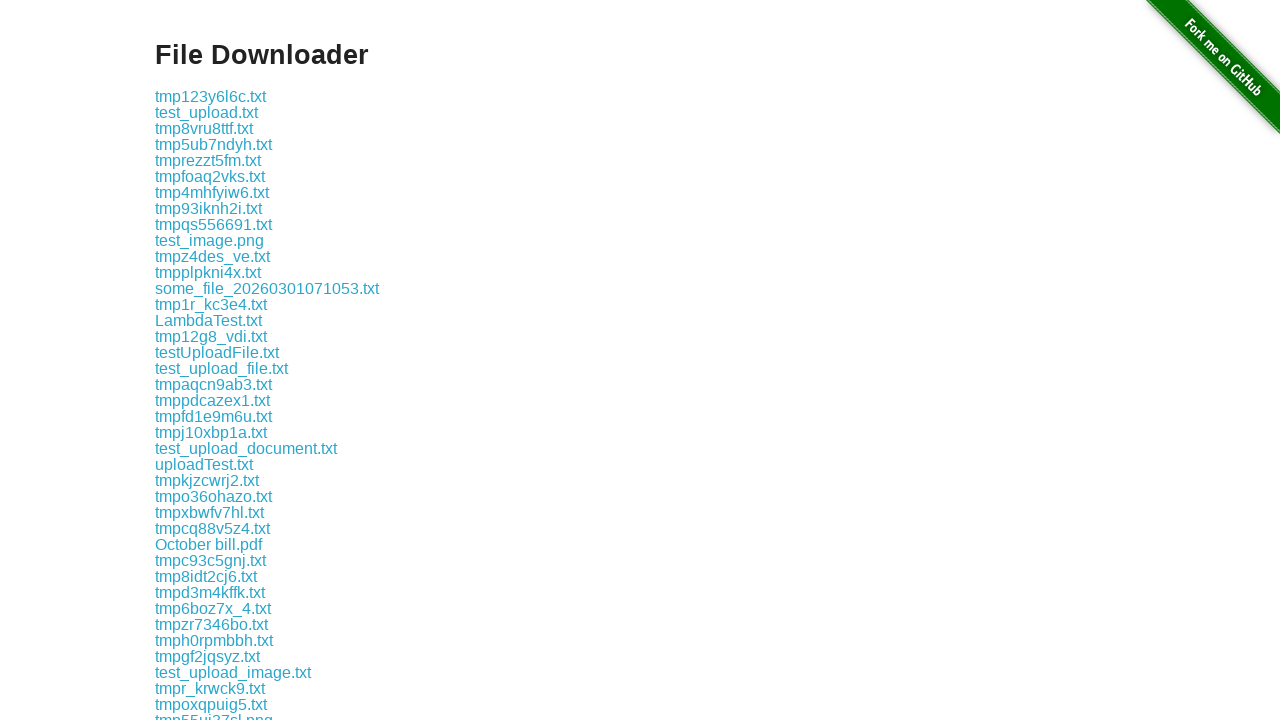

Clicked on test.txt download link at (208, 320) on text=test.txt
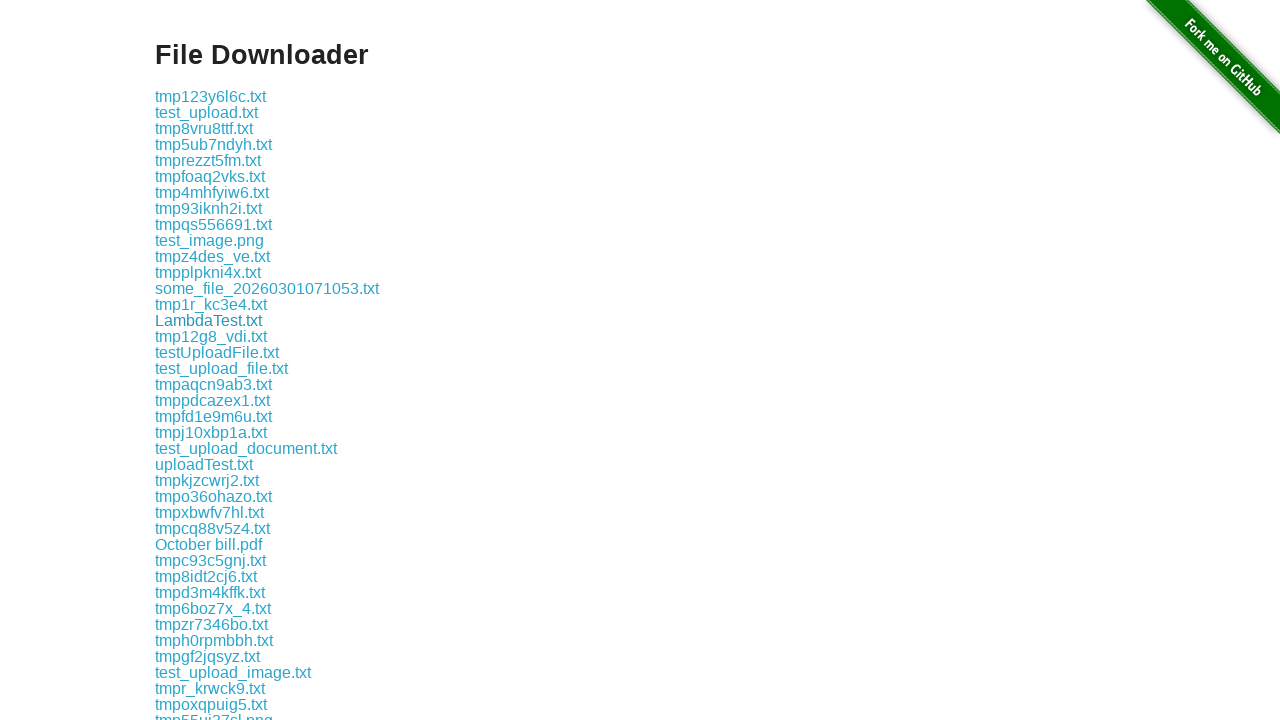

File download completed: LambdaTest.txt
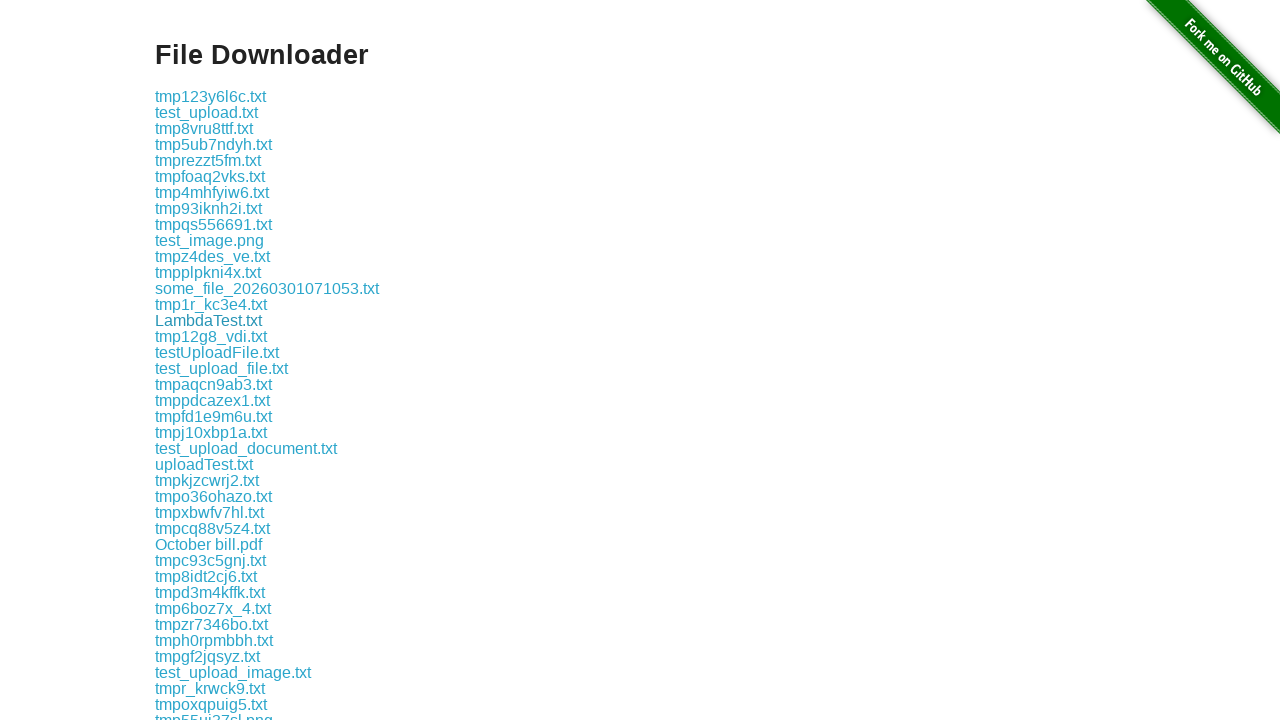

Printed download confirmation message
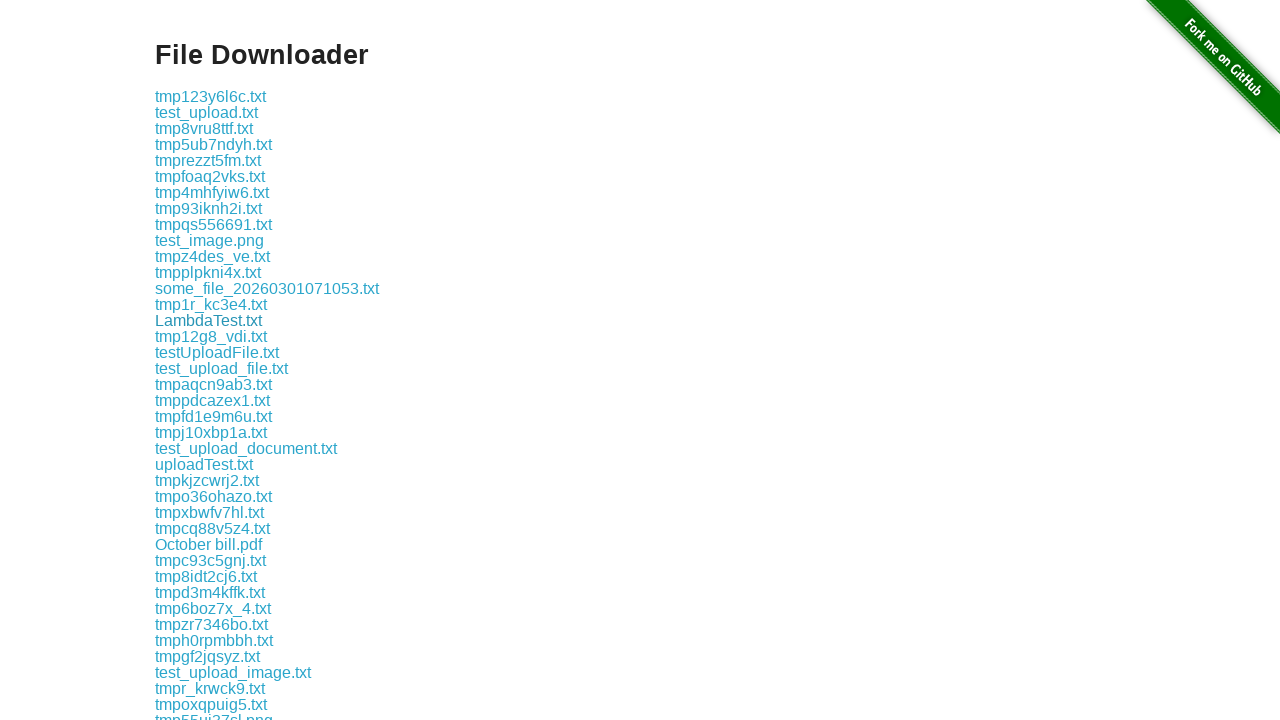

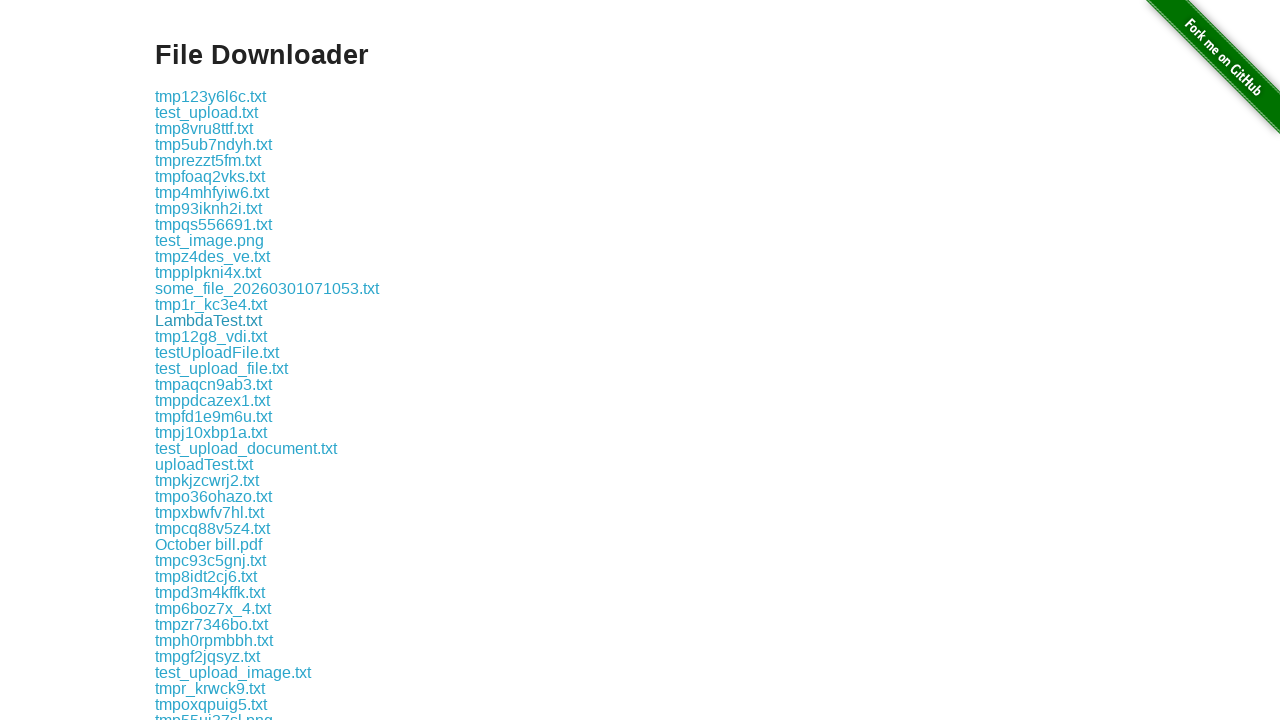